Tests sorting the Due column in descending order by clicking the column header twice and verifying the values are sorted in reverse order.

Starting URL: http://the-internet.herokuapp.com/tables

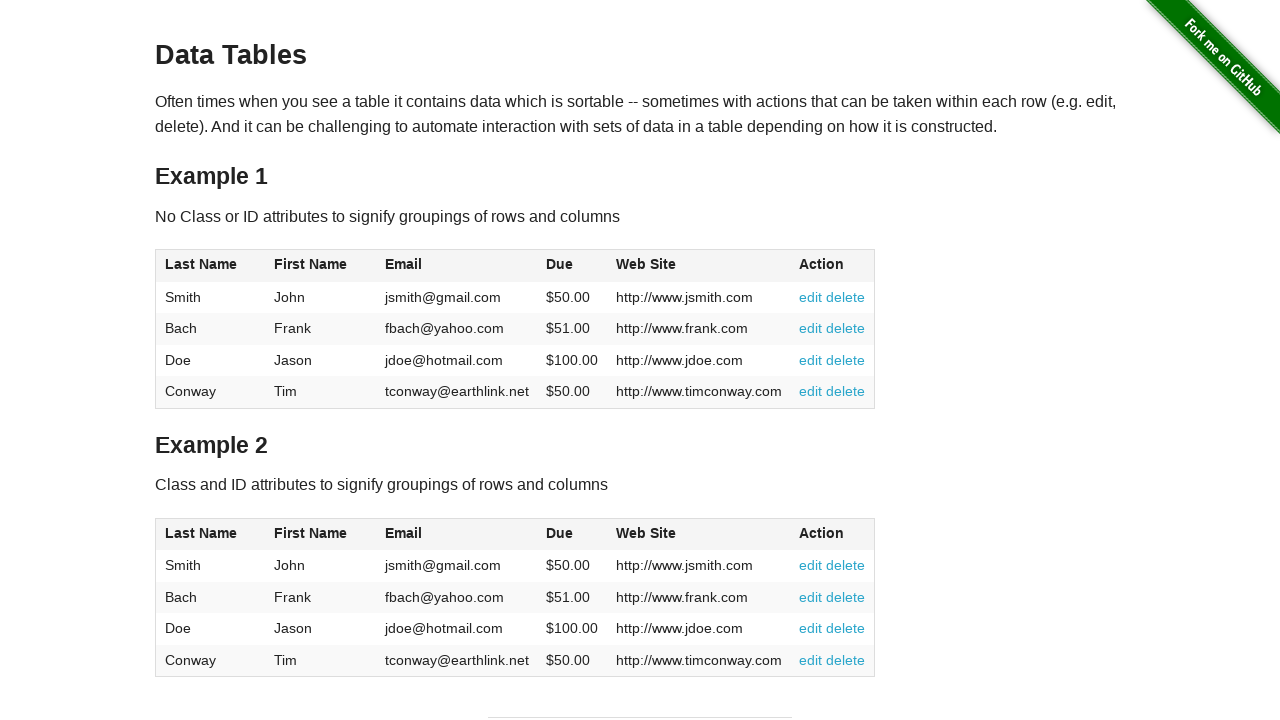

Clicked Due column header (4th column) for first sort at (572, 266) on #table1 thead tr th:nth-child(4)
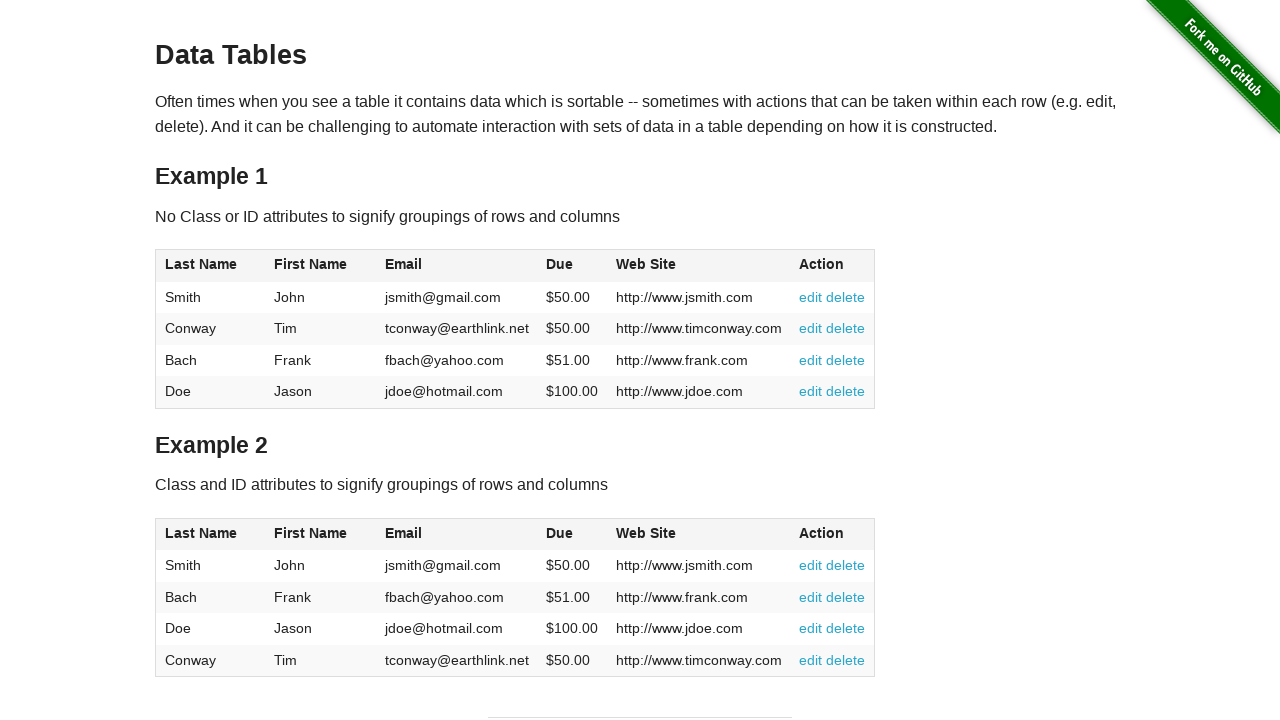

Clicked Due column header again to sort in descending order at (572, 266) on #table1 thead tr th:nth-child(4)
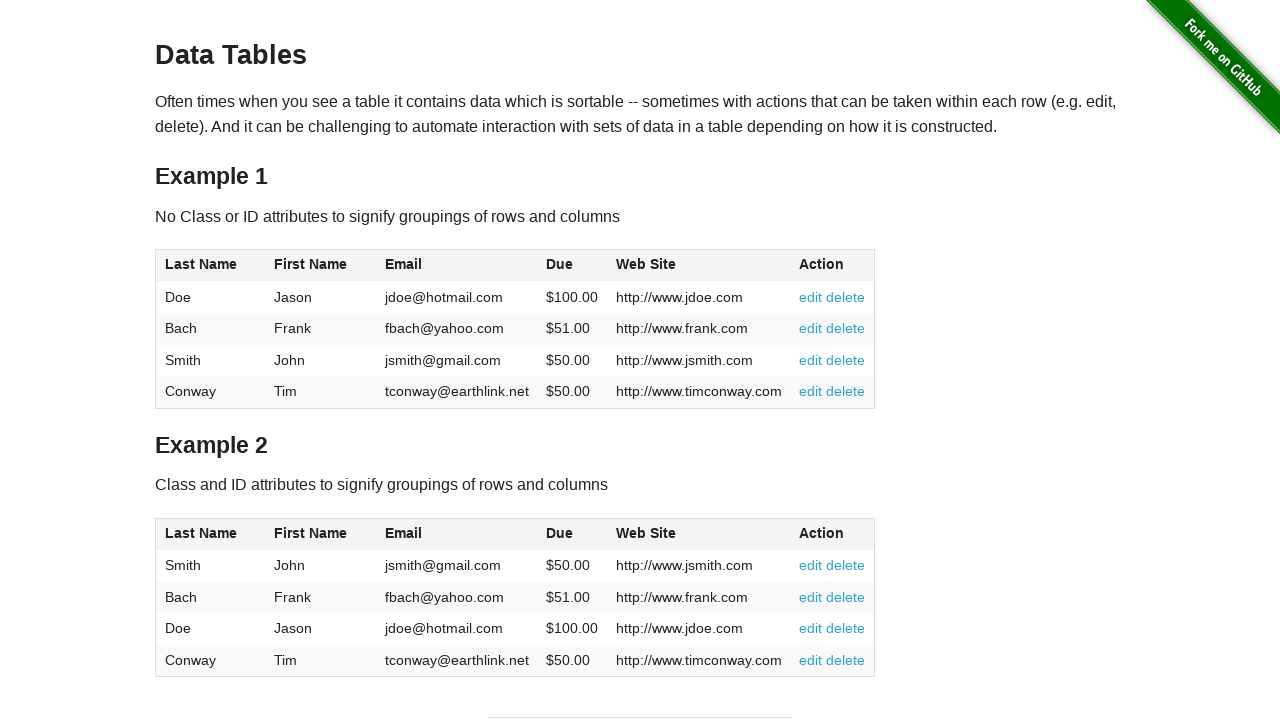

Verified Due column values are loaded
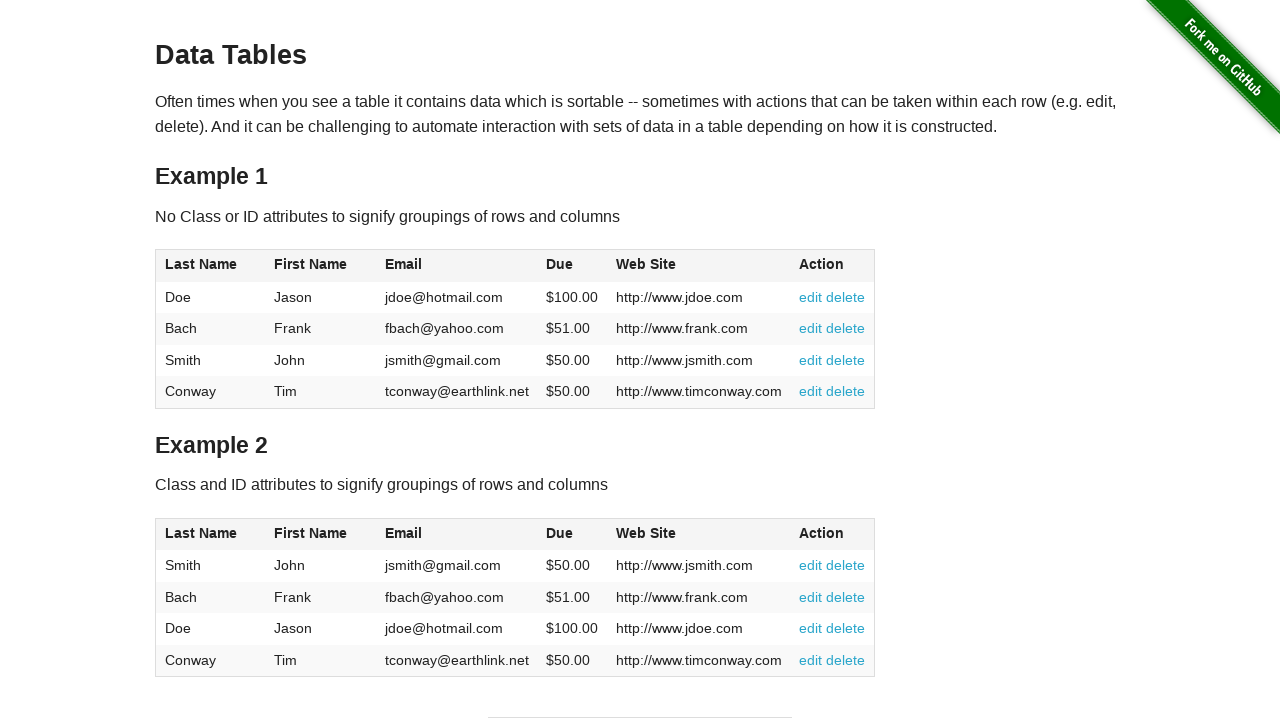

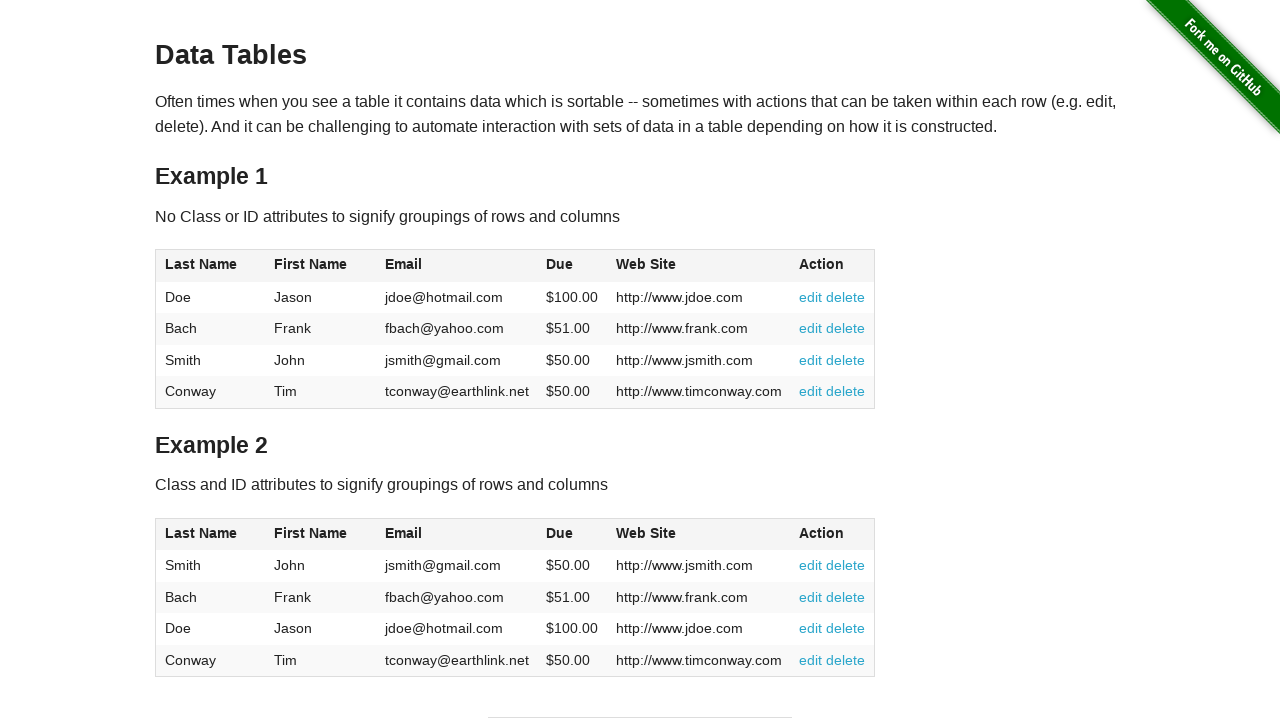